Navigates to a product category page on Cargills Online, waits for products to load, and navigates through pagination by clicking page number links.

Starting URL: https://cargillsonline.com/Product/Food-Cupboard?IC=Nw==&NC=Rm9vZCBDdXBib2FyZA==

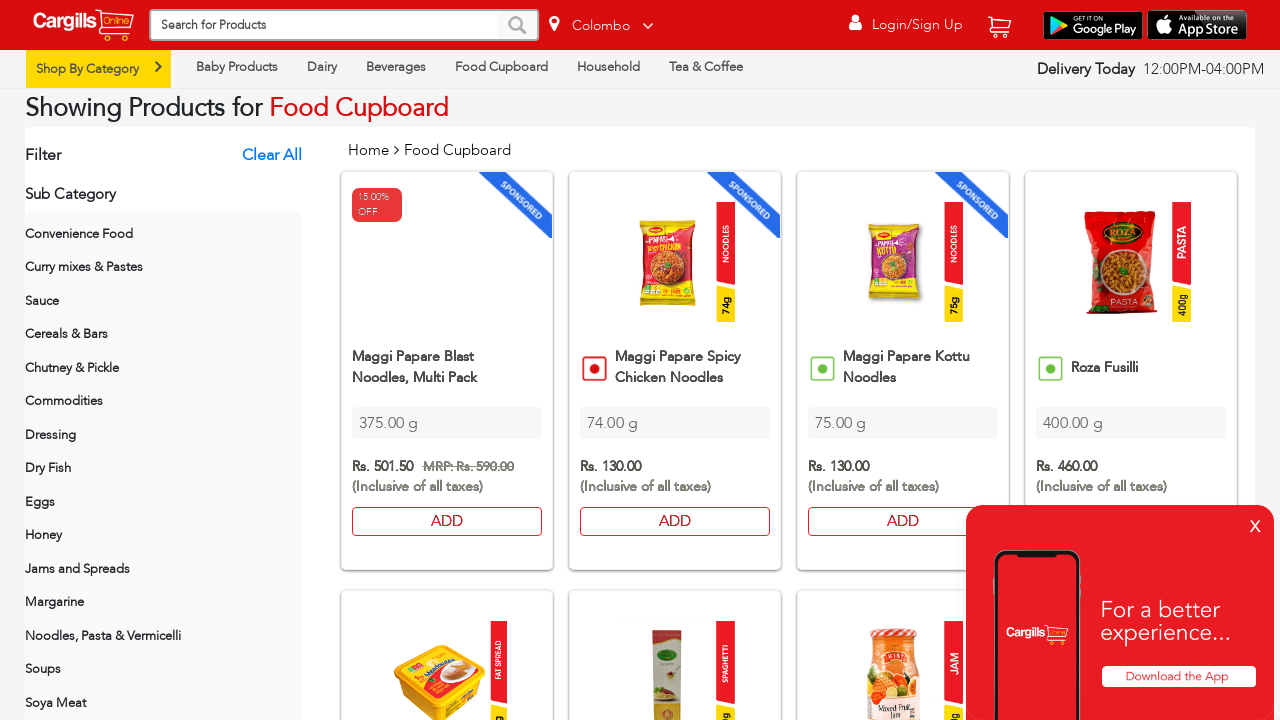

Waited 5 seconds for page to load
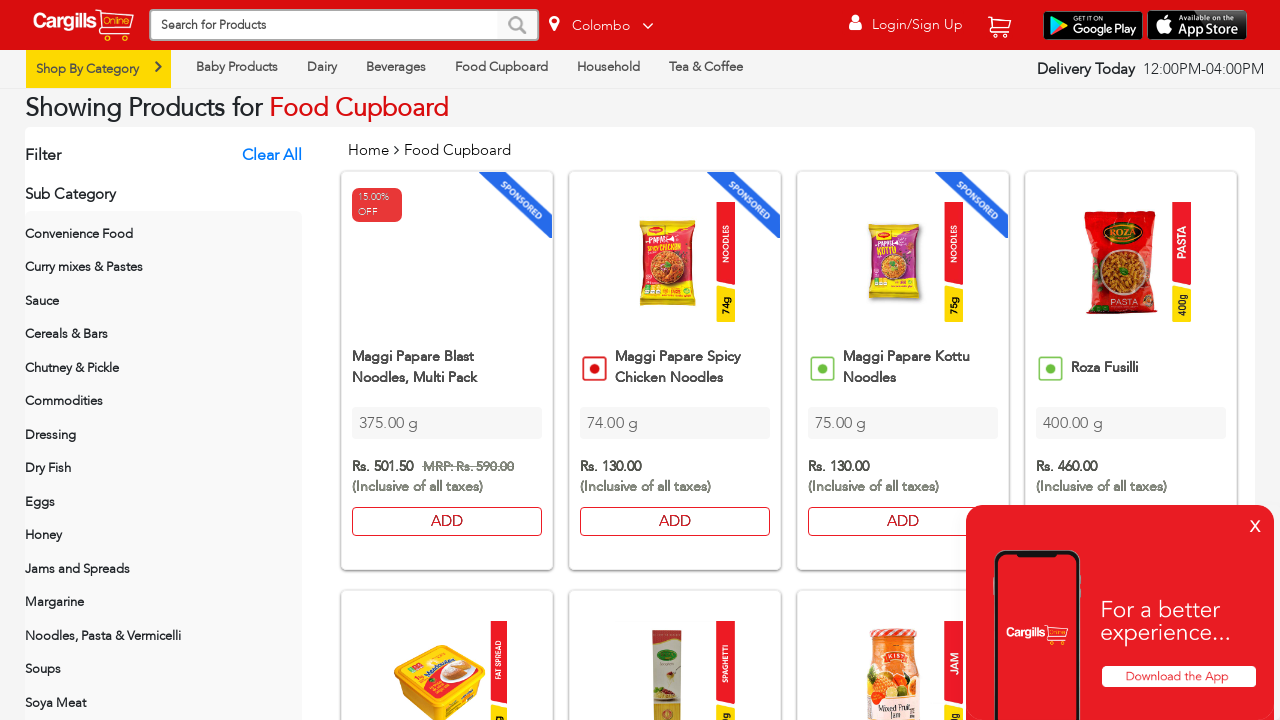

Product items loaded using 'product in Products' selector
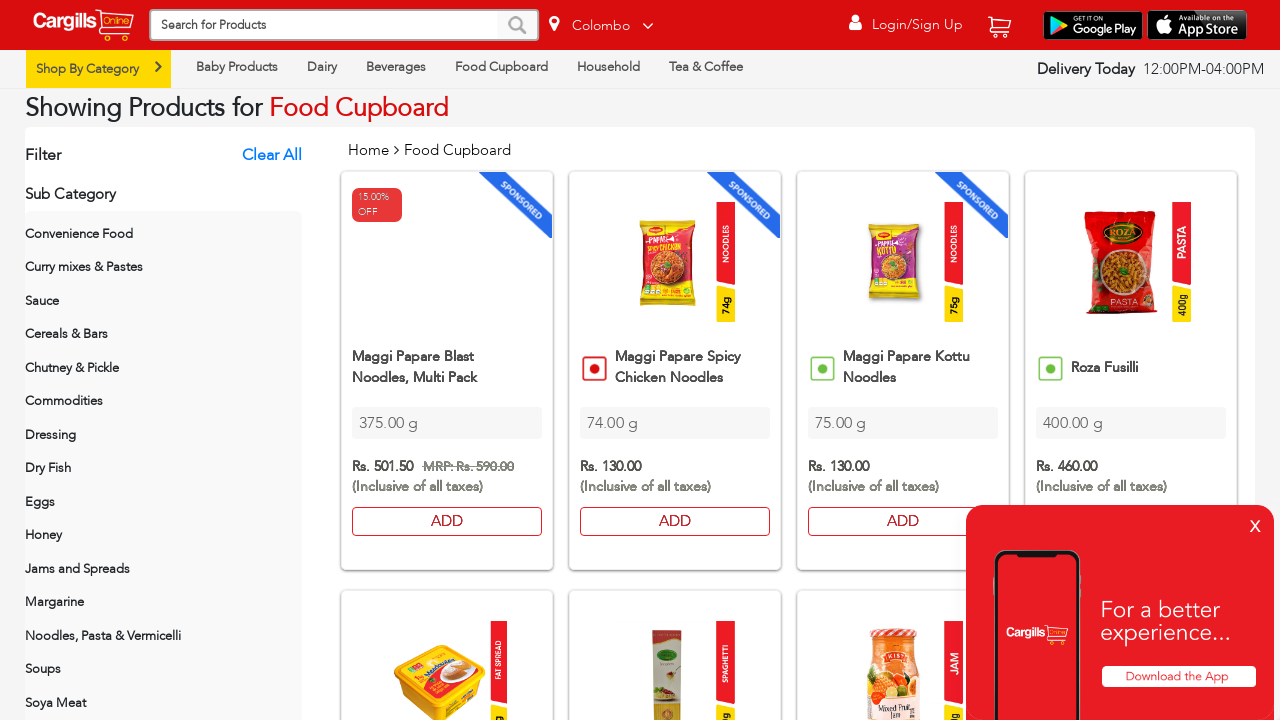

Located product items - found 20 products
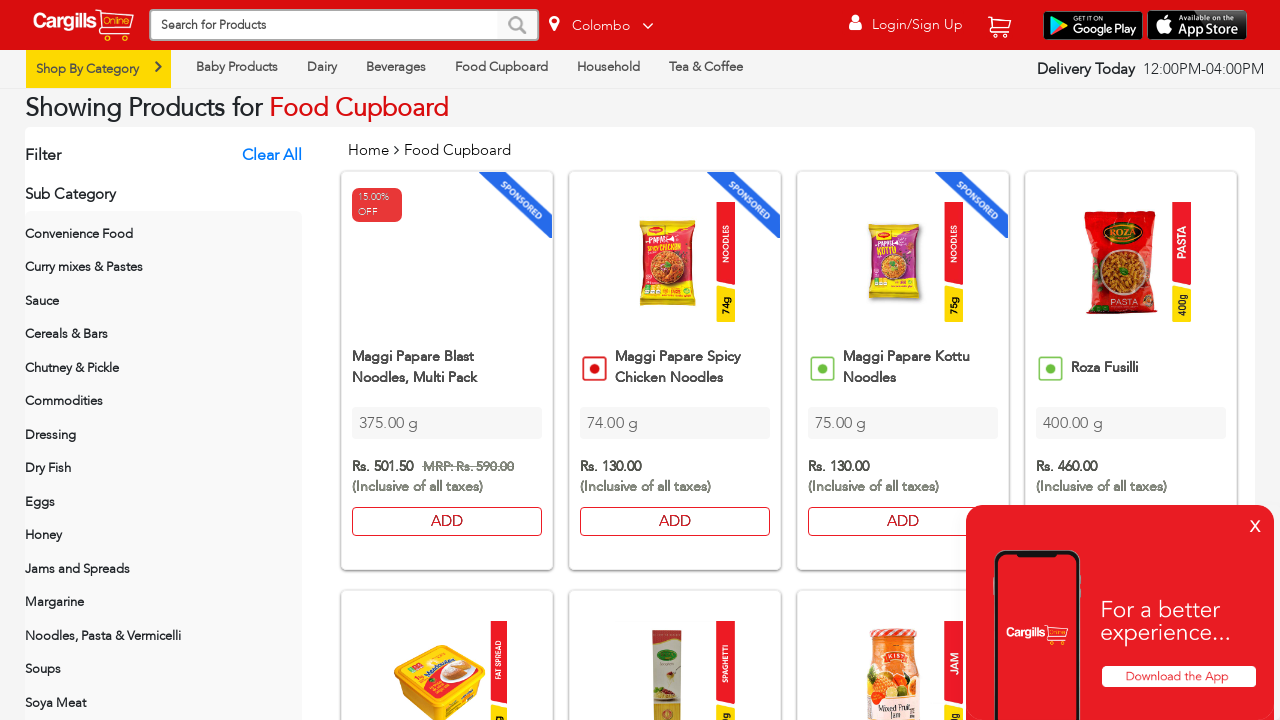

Located pagination page 2 link - found 1 element(s)
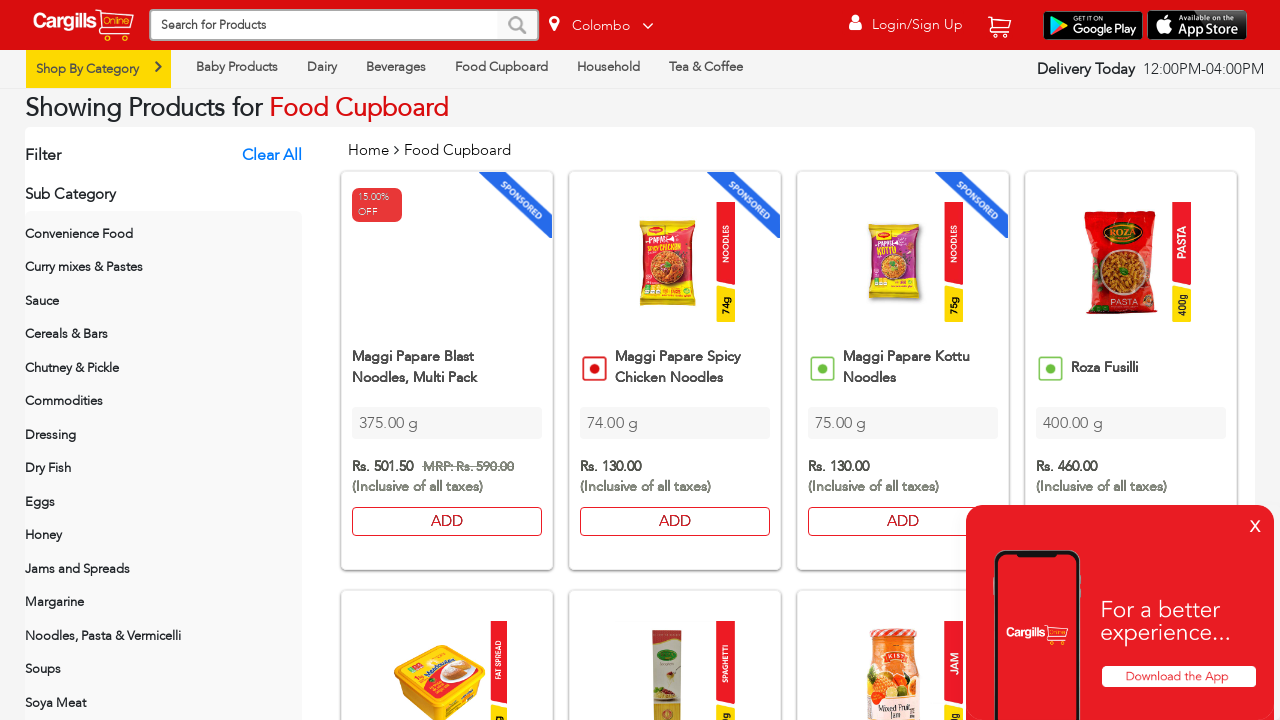

Scrolled to page 2 link in pagination
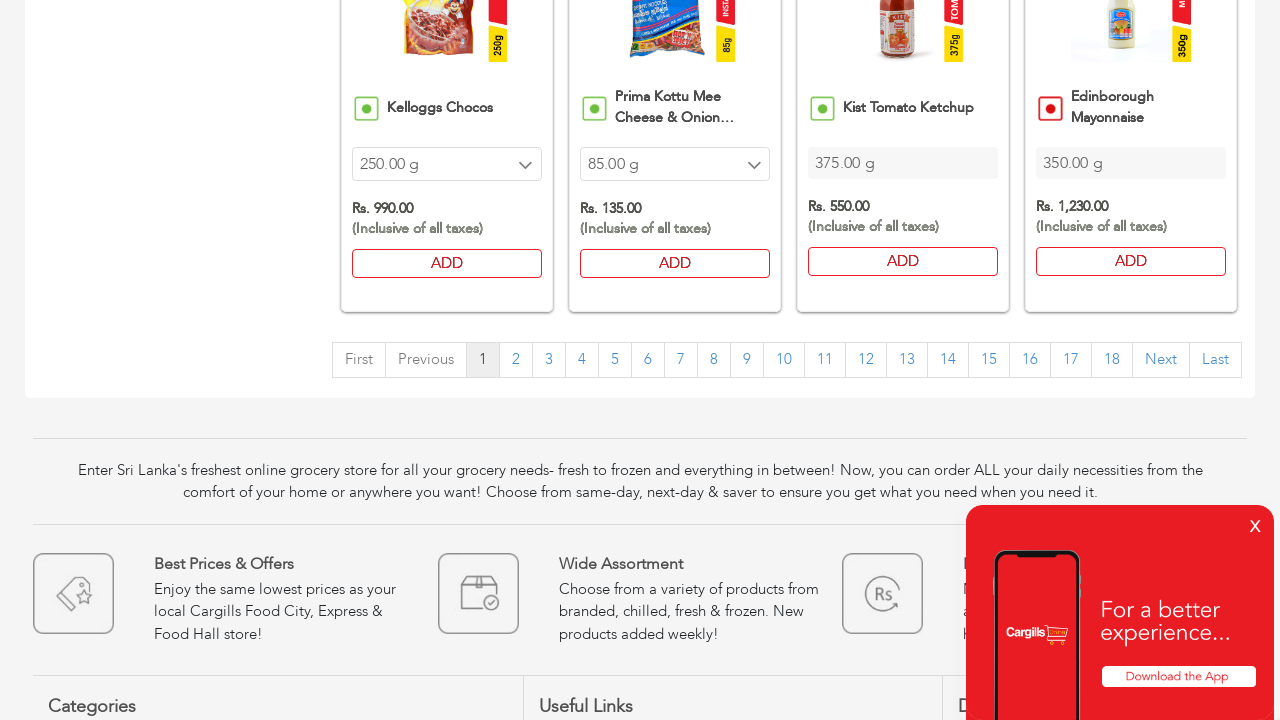

Waited 1 second before clicking page 2
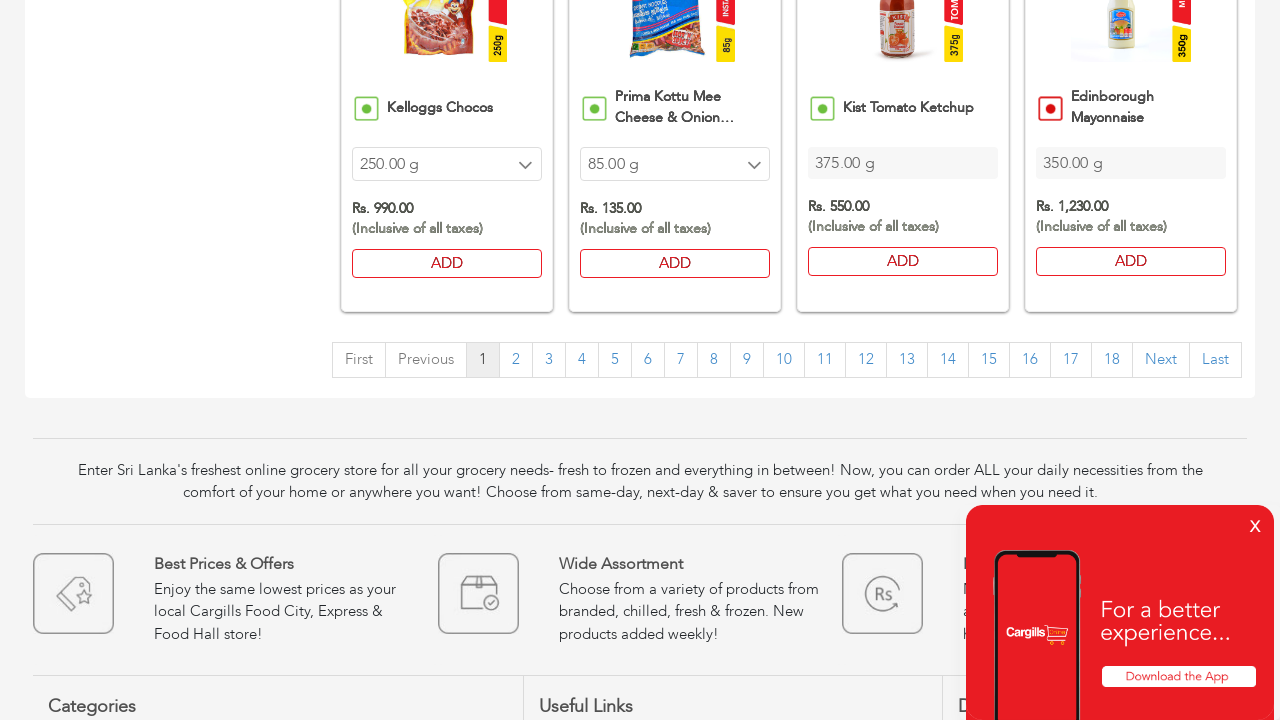

Clicked page 2 link in pagination at (516, 360) on xpath=//a[text()='2'] >> nth=0
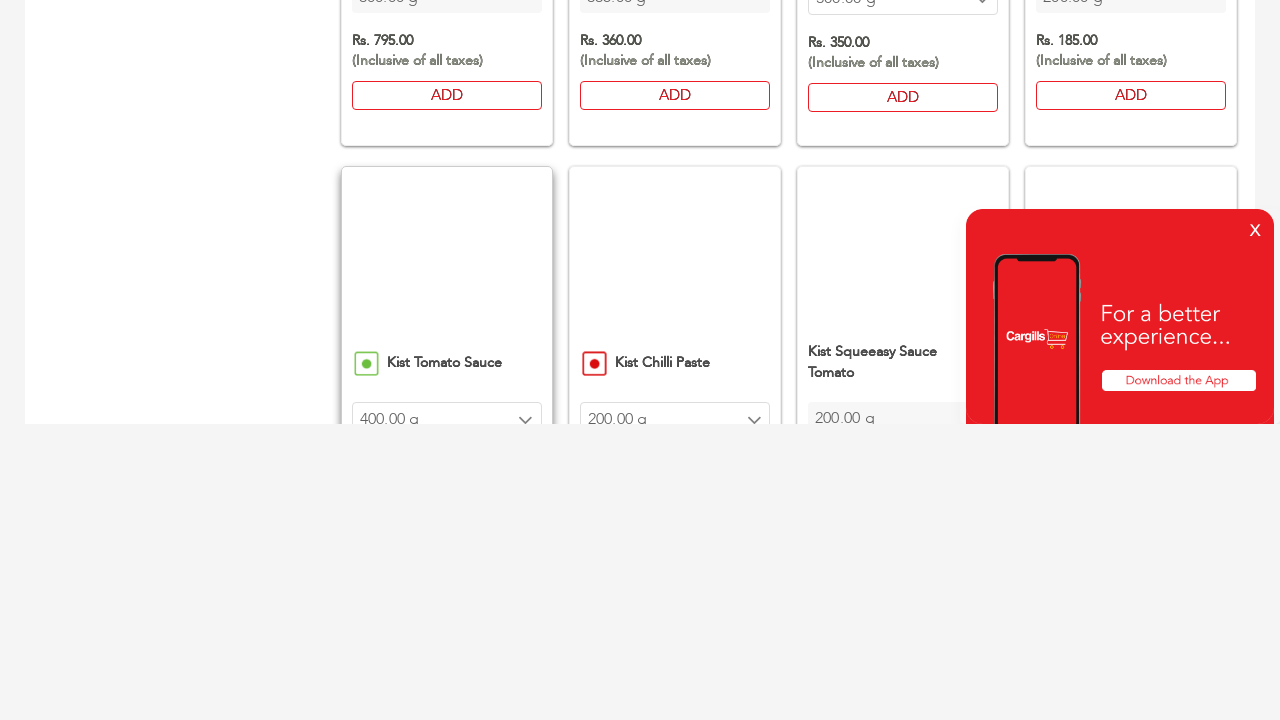

Waited 5 seconds for page 2 to load
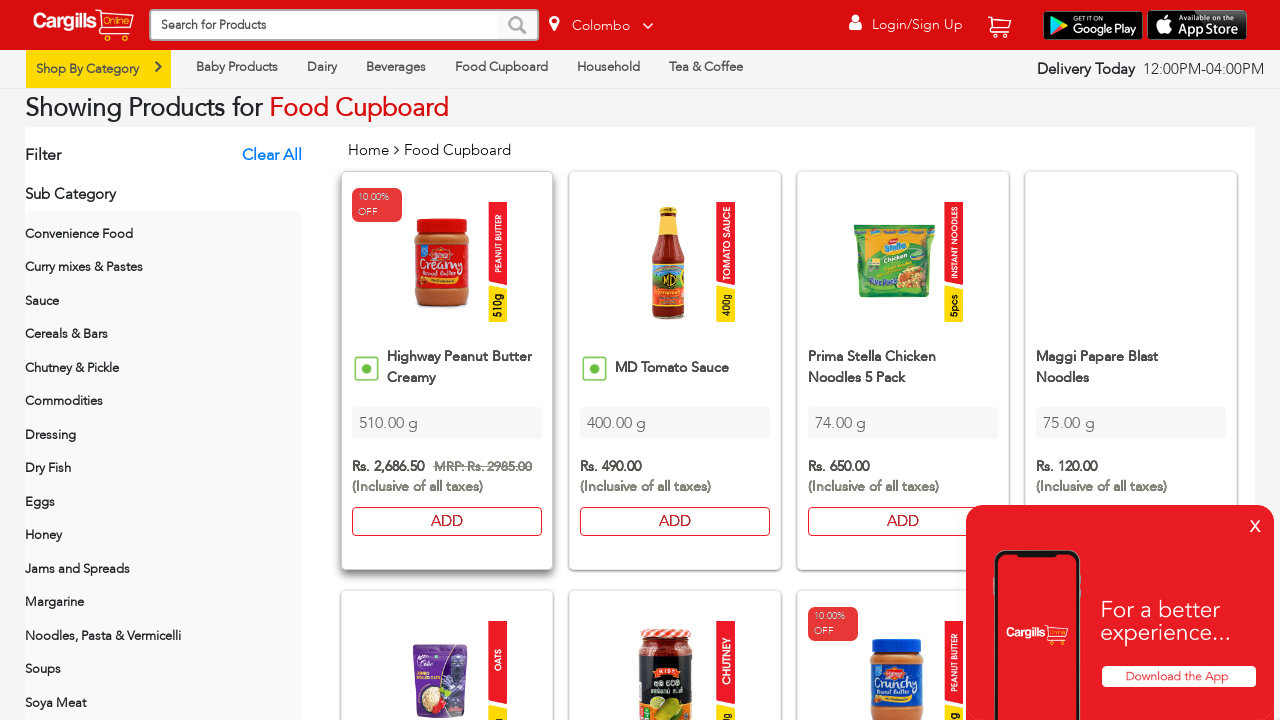

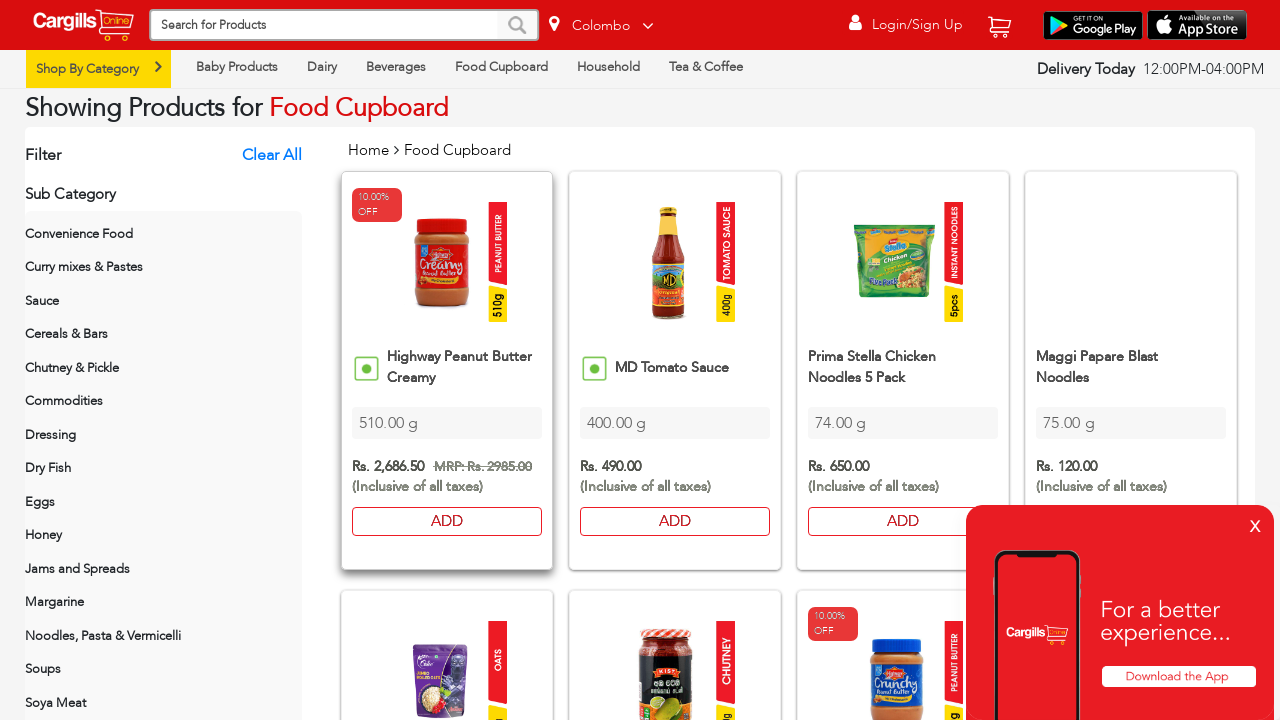